Tests dropdown/select menu functionality by selecting an option by value from a dropdown list on the DemoQA select menu page

Starting URL: https://demoqa.com/select-menu

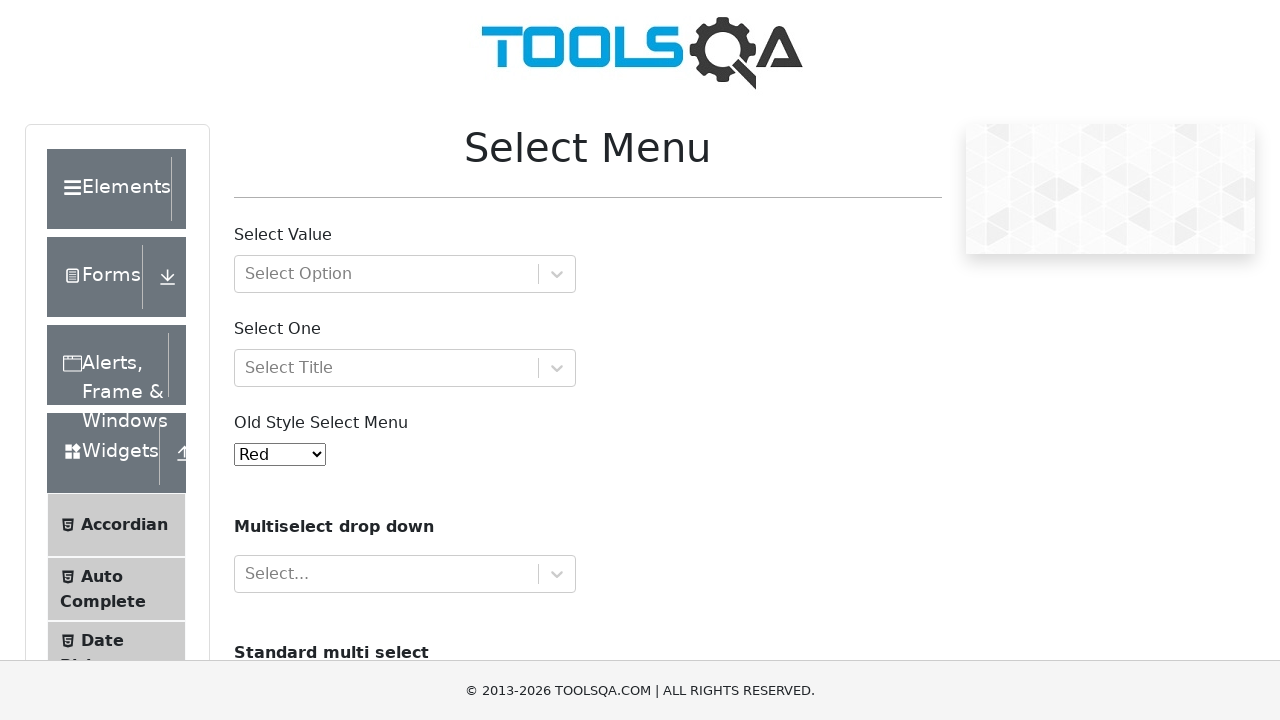

Navigated to DemoQA select menu page
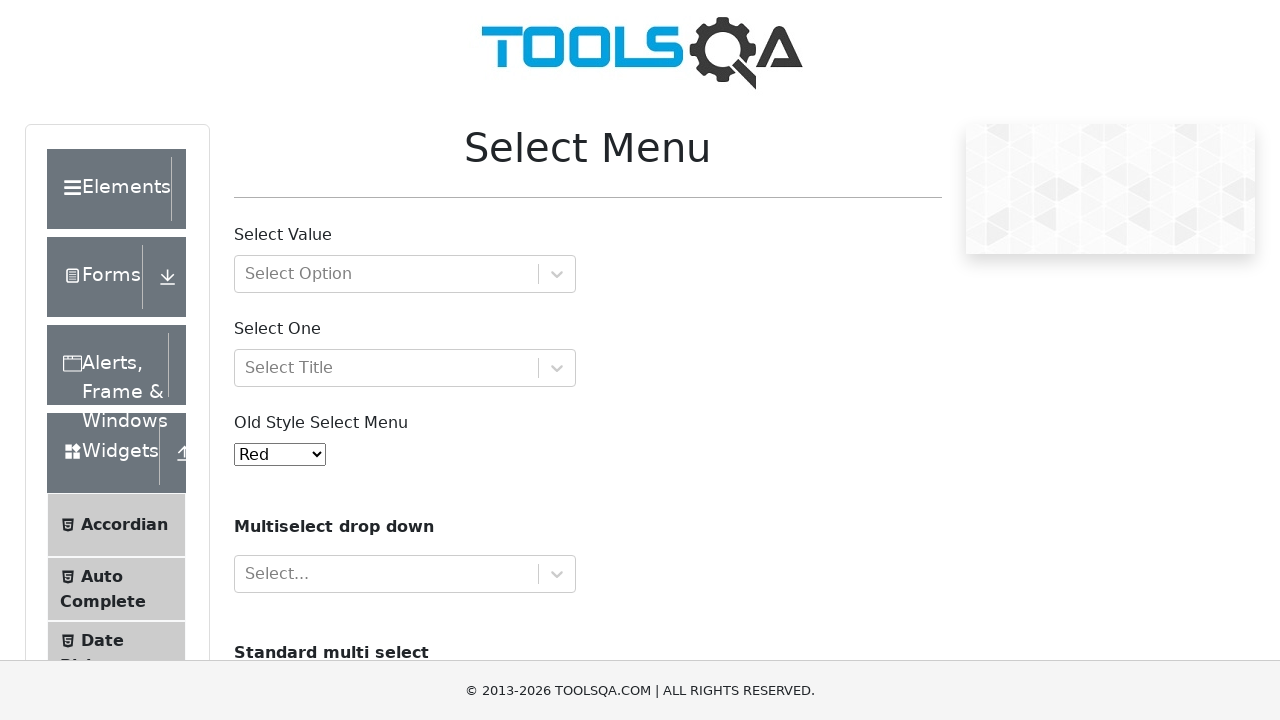

Selected option with value '7' from the dropdown menu on #oldSelectMenu
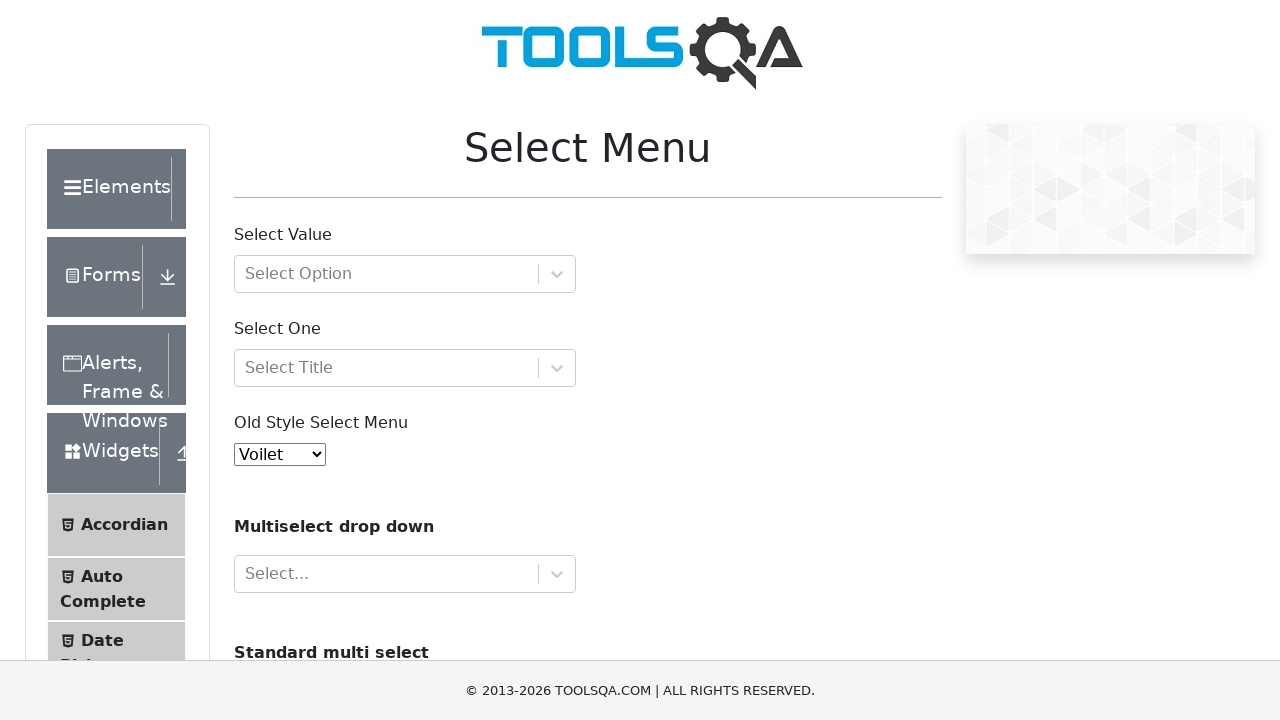

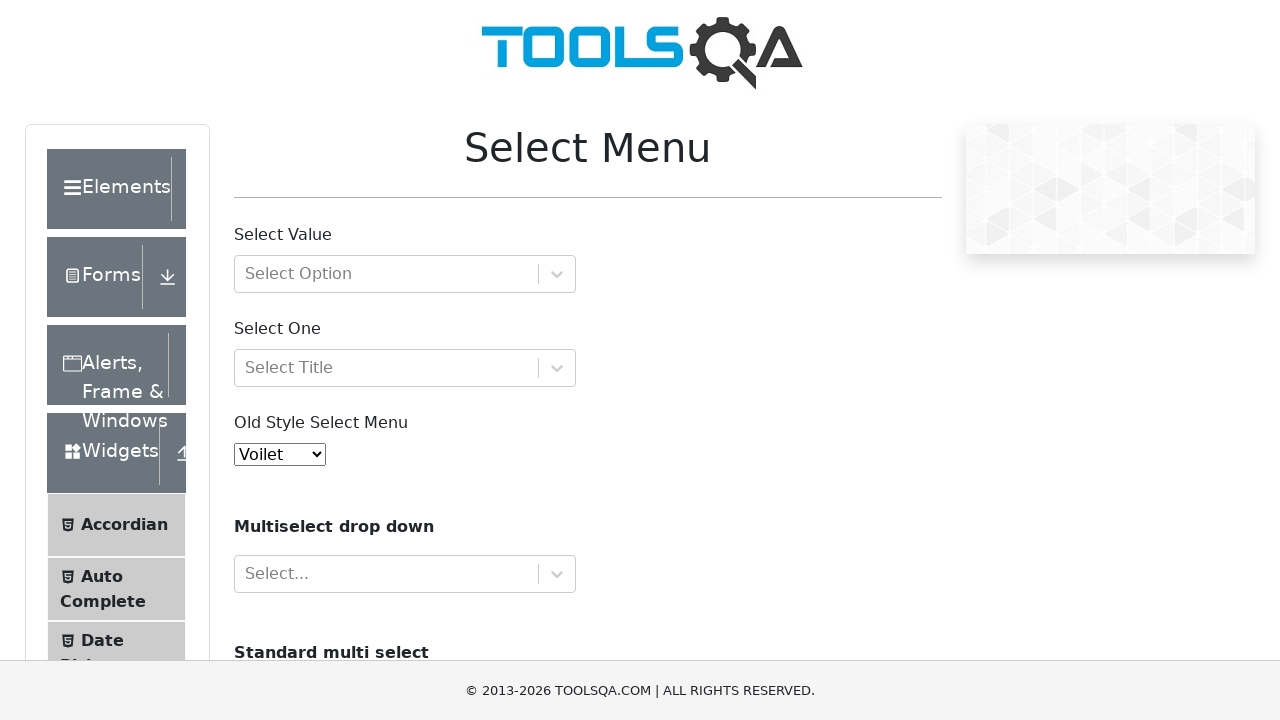